Tests checkbox functionality by randomly selecting one checkbox and verifying it is checked

Starting URL: https://codenboxautomationlab.com/practice/

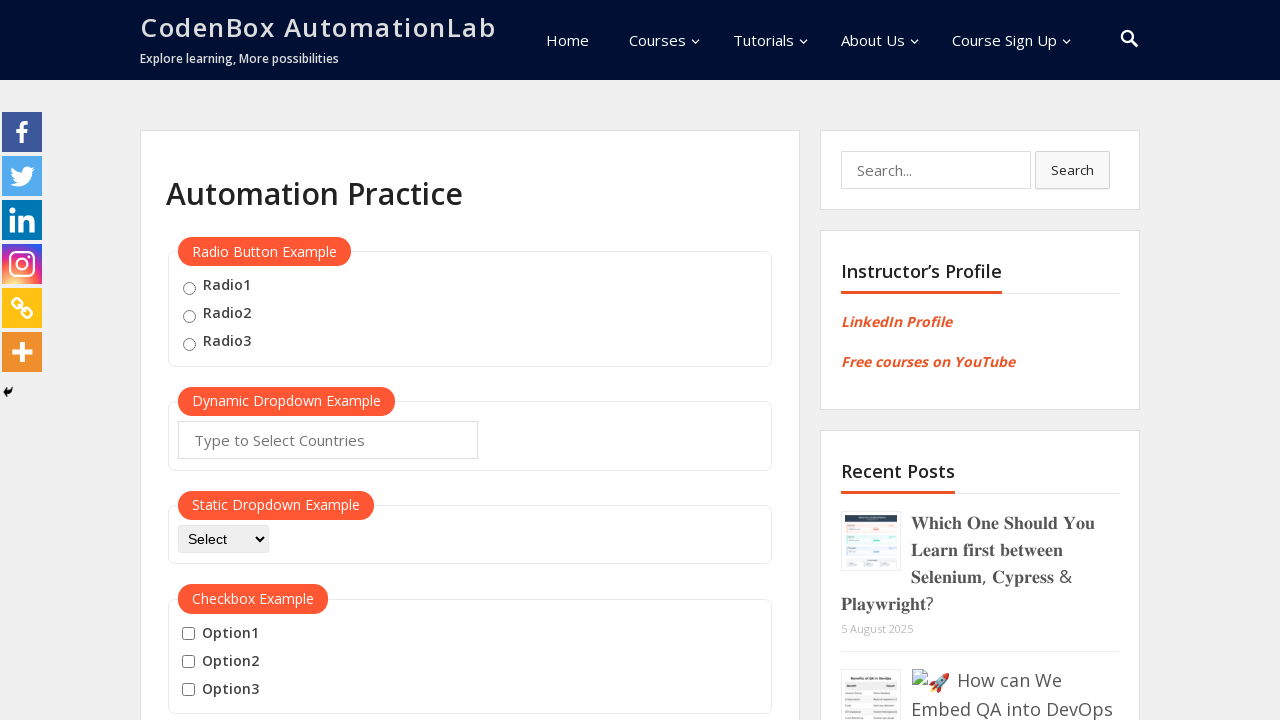

Navigated to CodeBox Automation Lab practice page
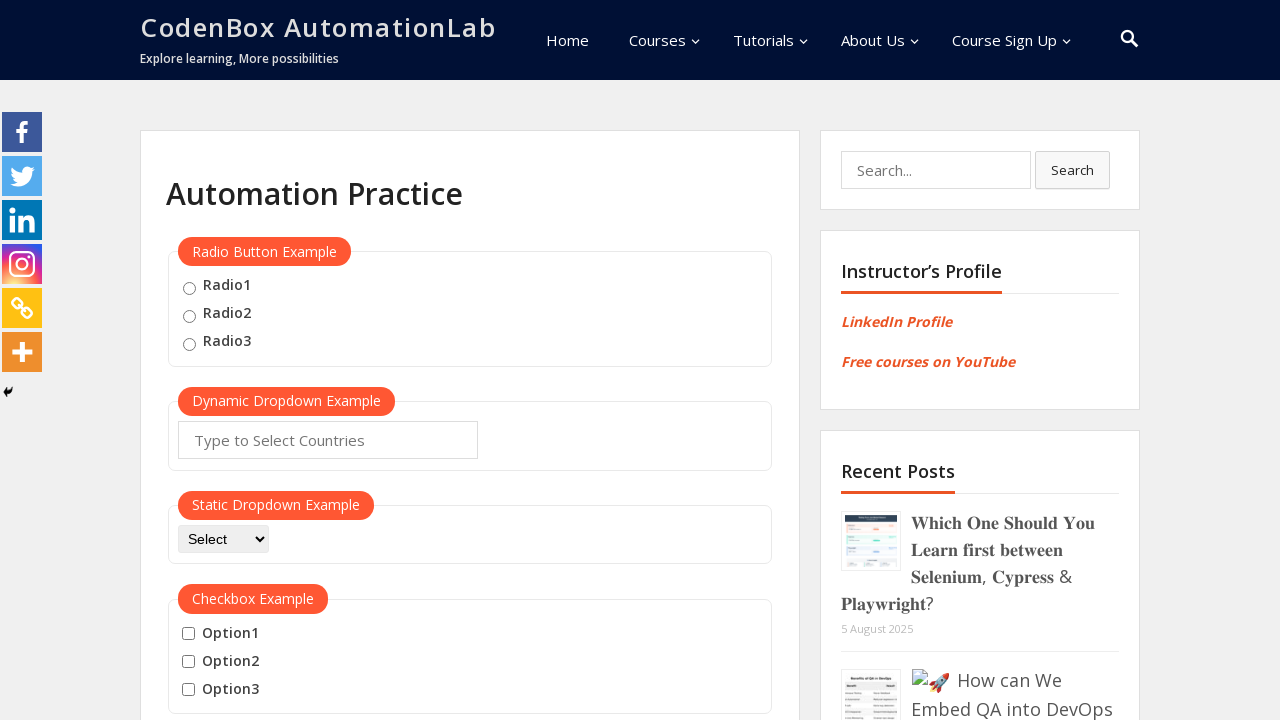

Located all checkboxes on the page
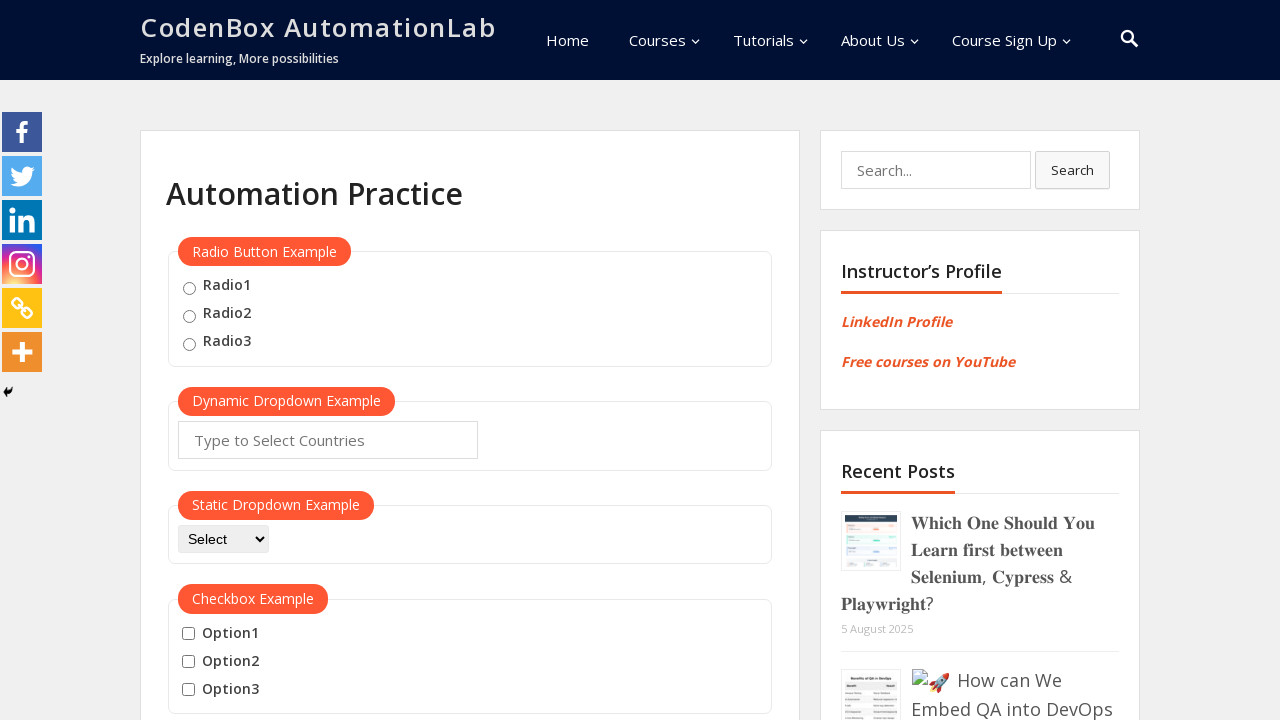

Generated random index 0 for checkbox selection
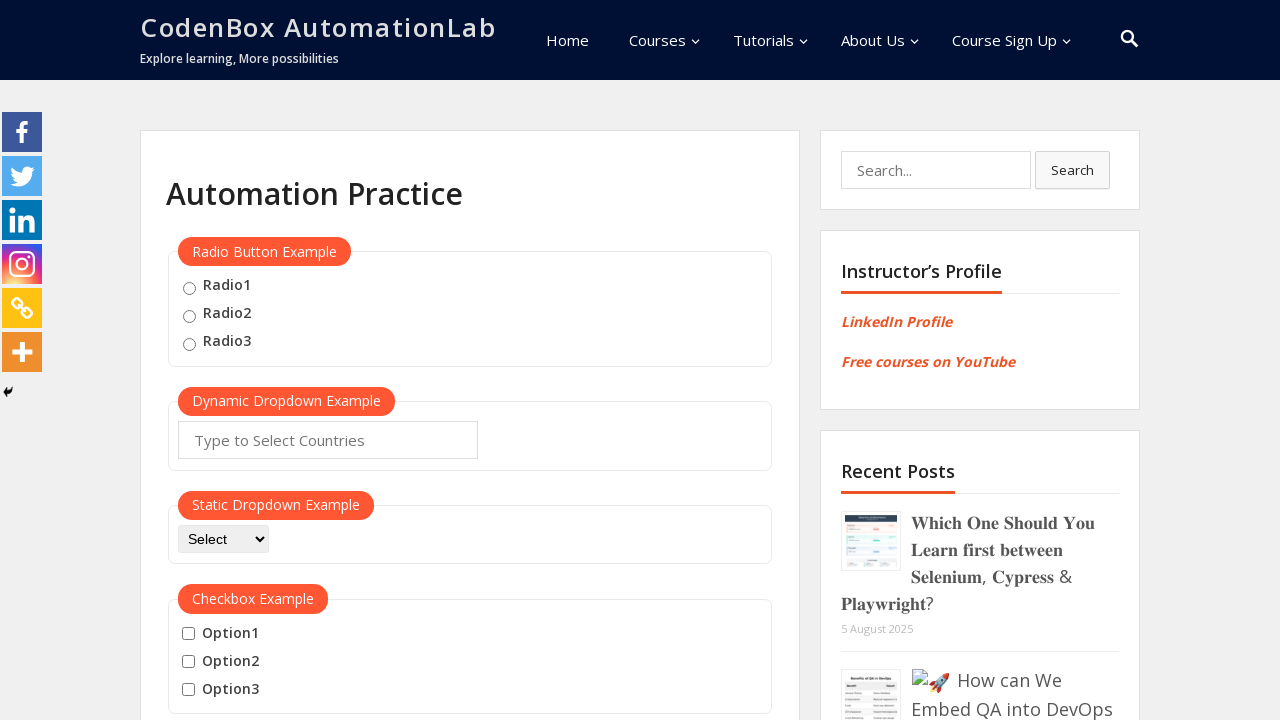

Clicked checkbox at index 0 at (188, 634) on xpath=//input[@type='checkbox'] >> nth=0
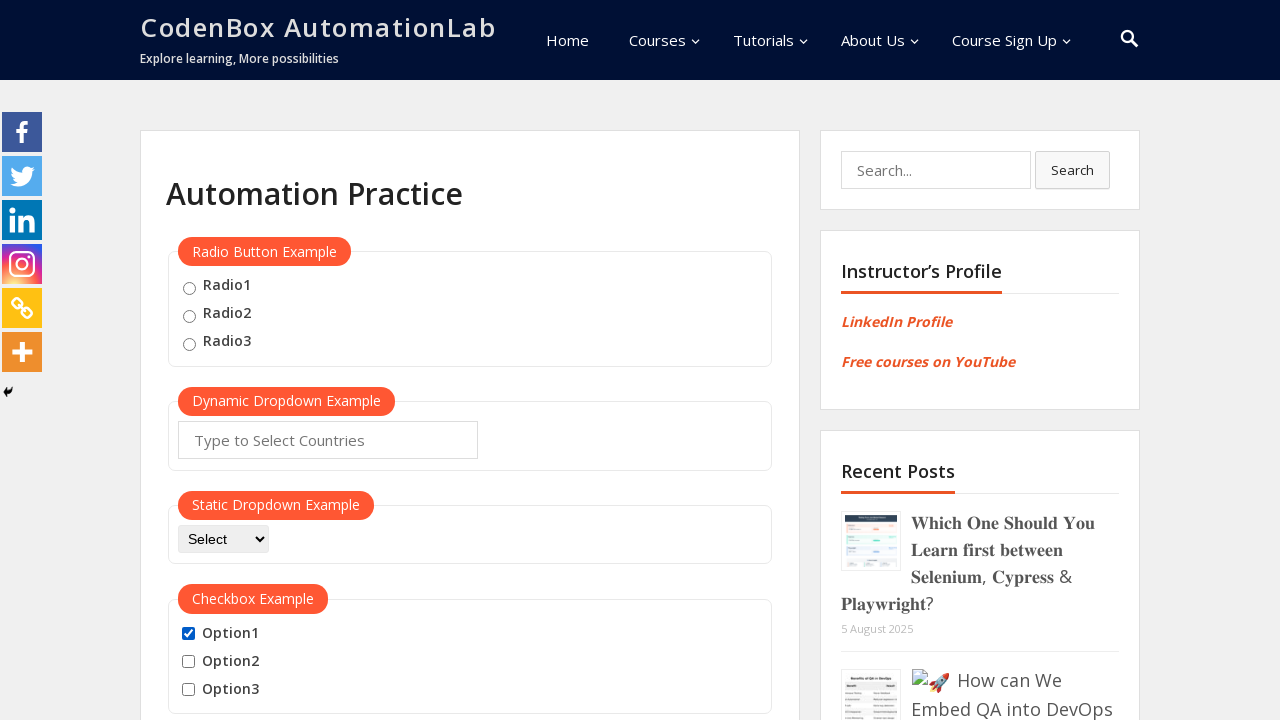

Verified that the selected checkbox is checked
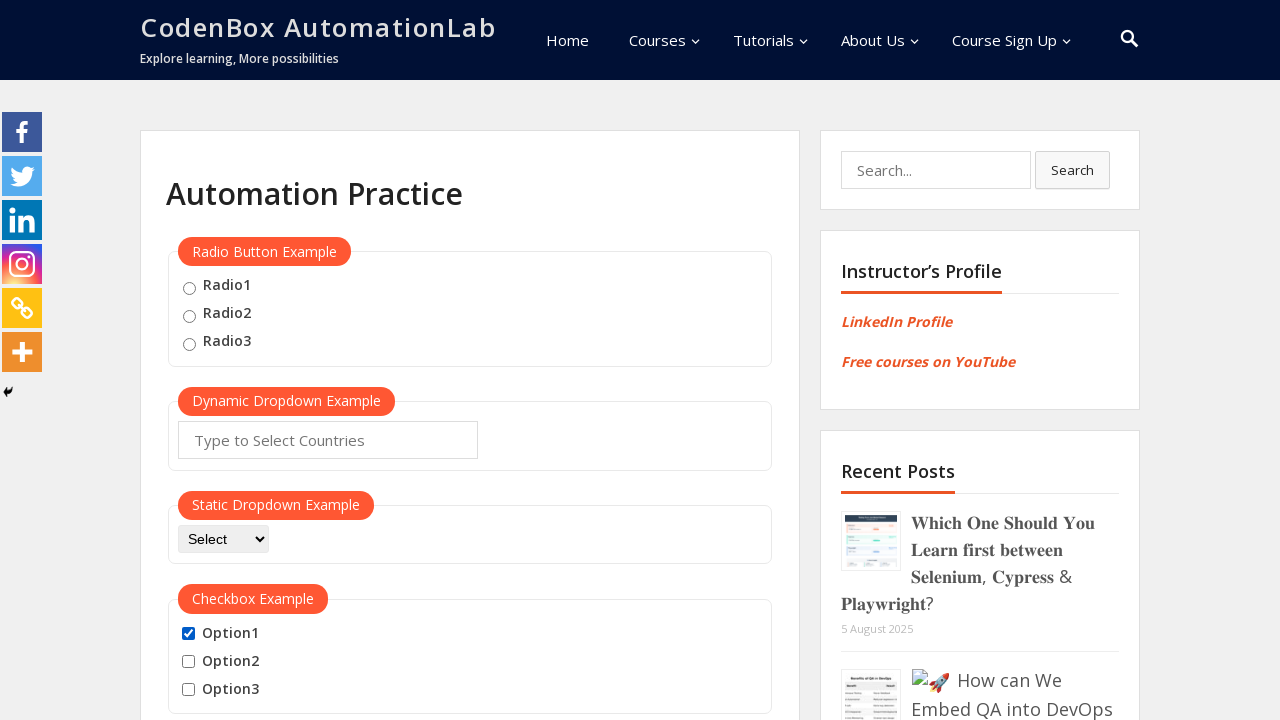

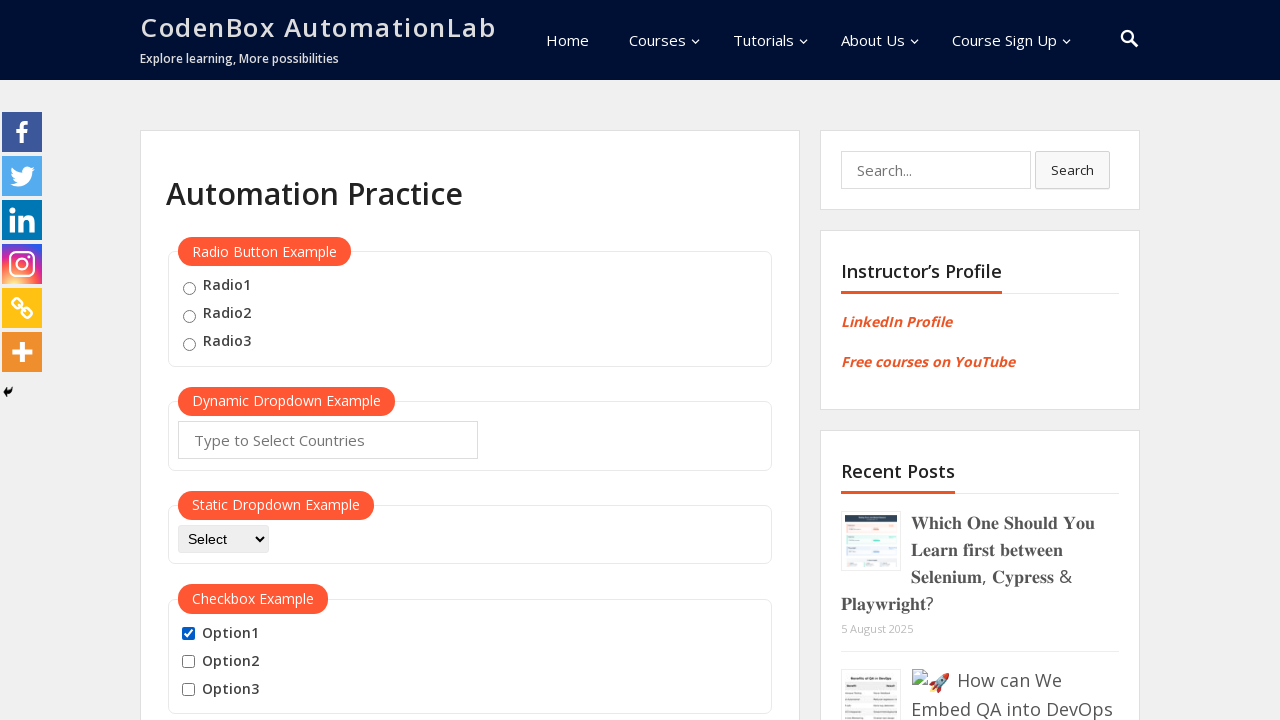